Opens the OLX India website and maximizes the browser window to verify the page loads correctly

Starting URL: https://www.olx.in/

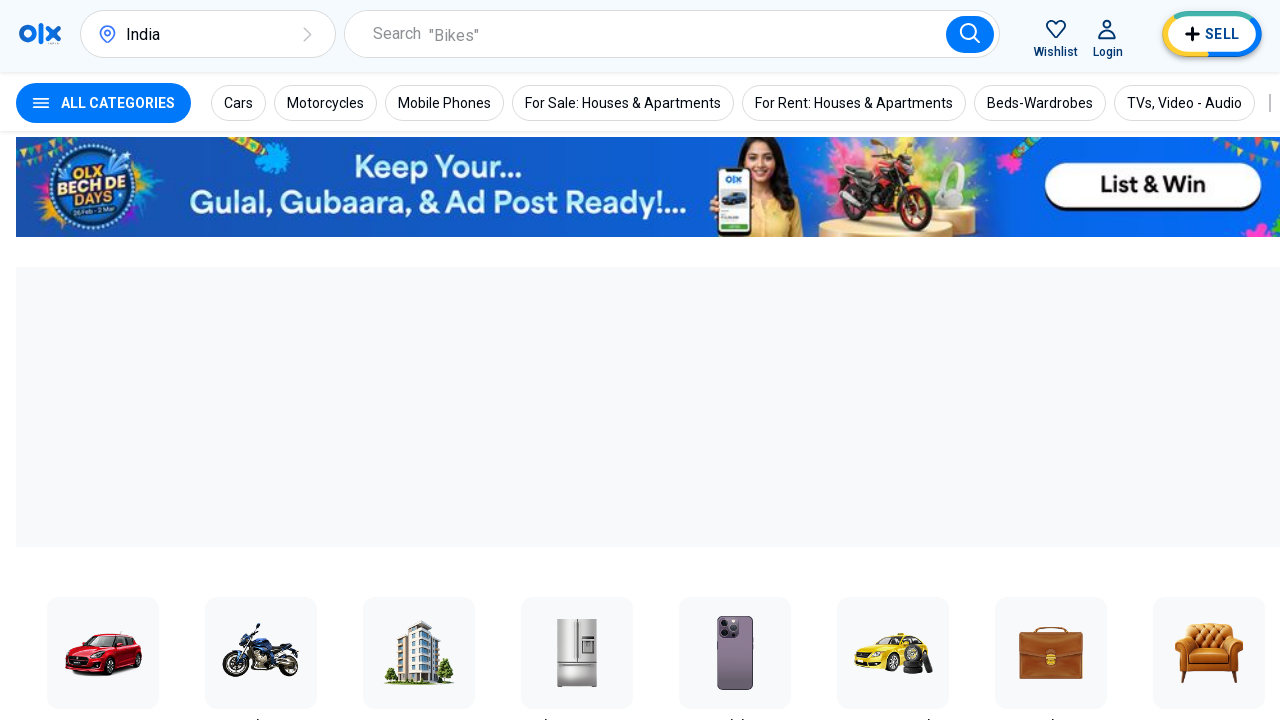

Waited for page DOM to finish loading
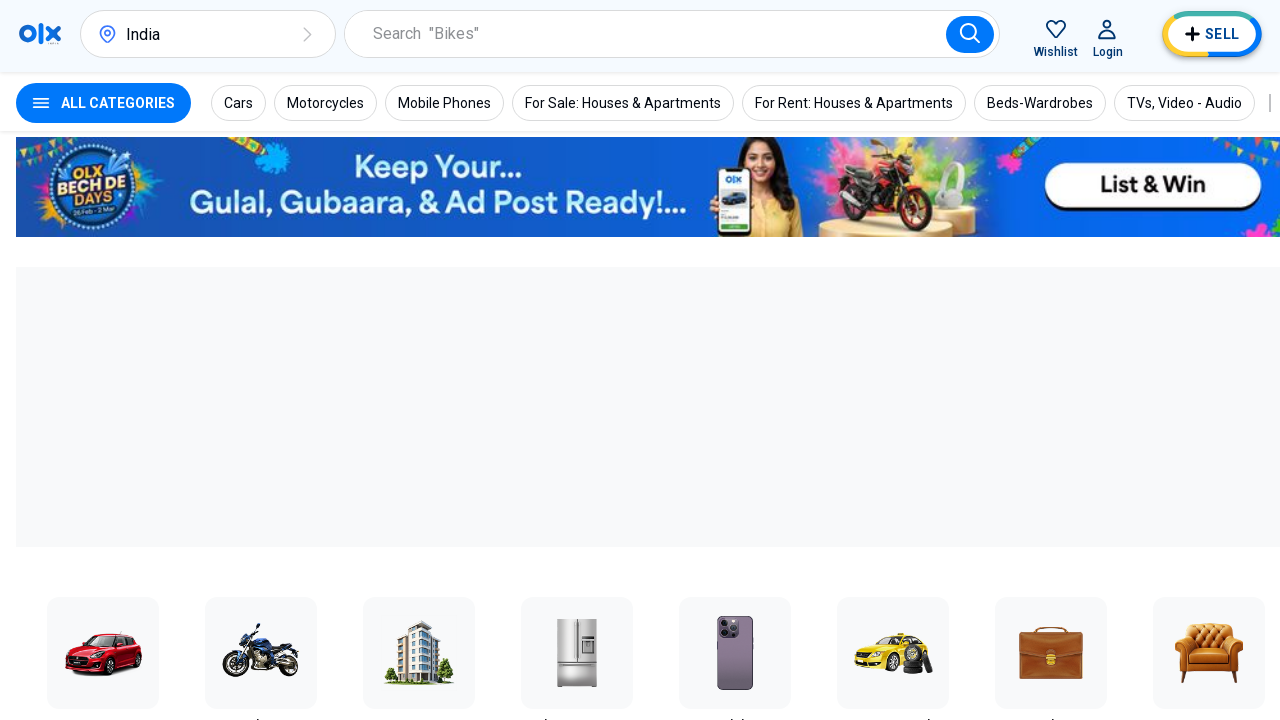

Verified body element is present on OLX India page
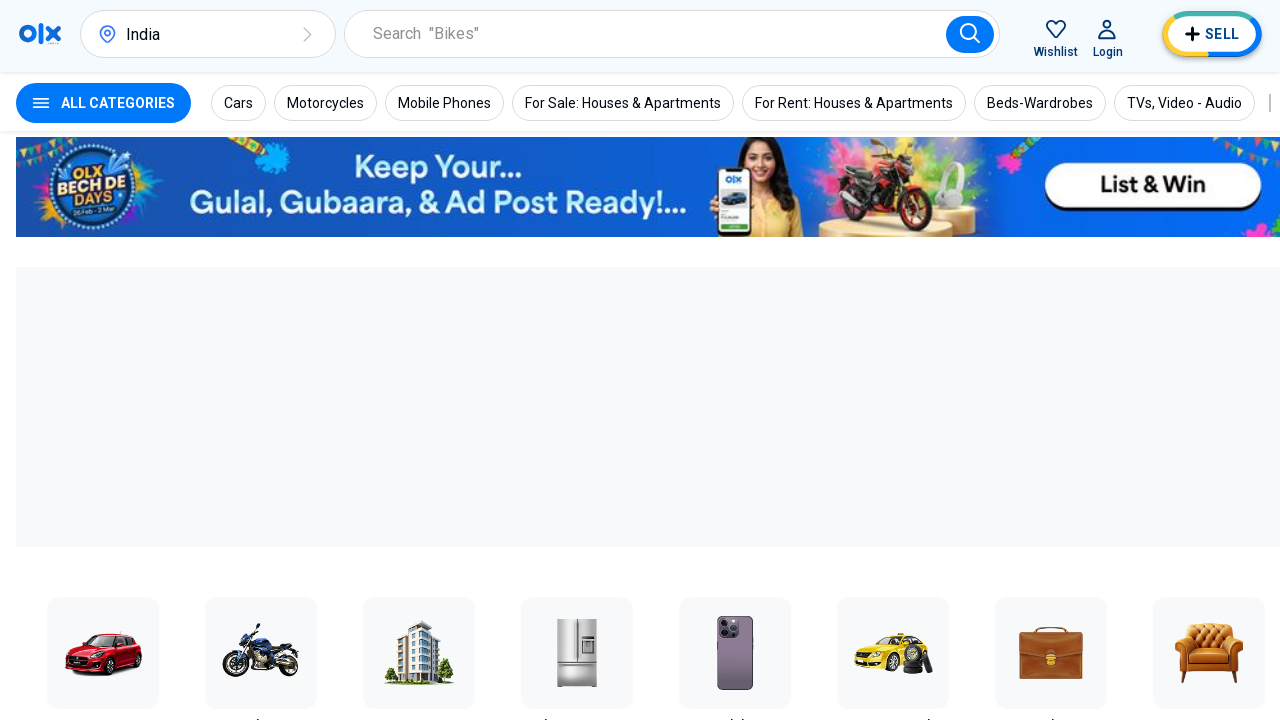

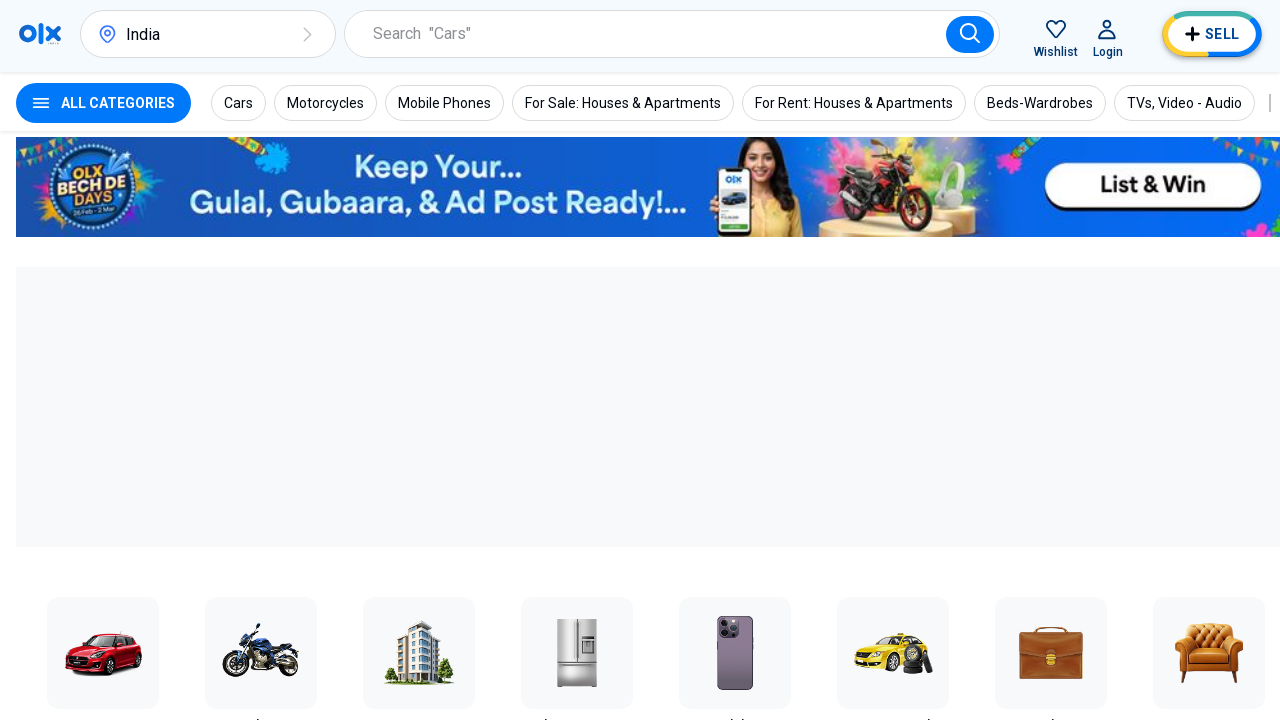